Navigates to the Hepsiburada e-commerce website and verifies the page loads successfully

Starting URL: https://hepsiburada.com

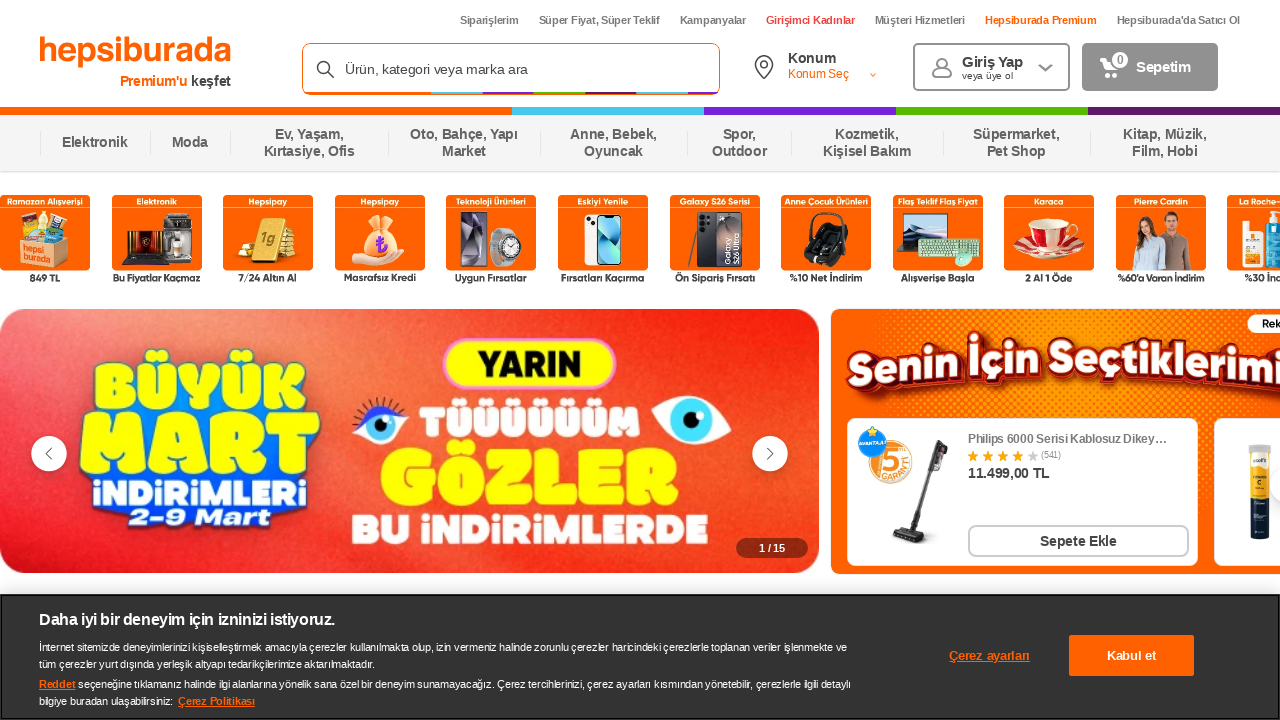

Waited for page to reach domcontentloaded state
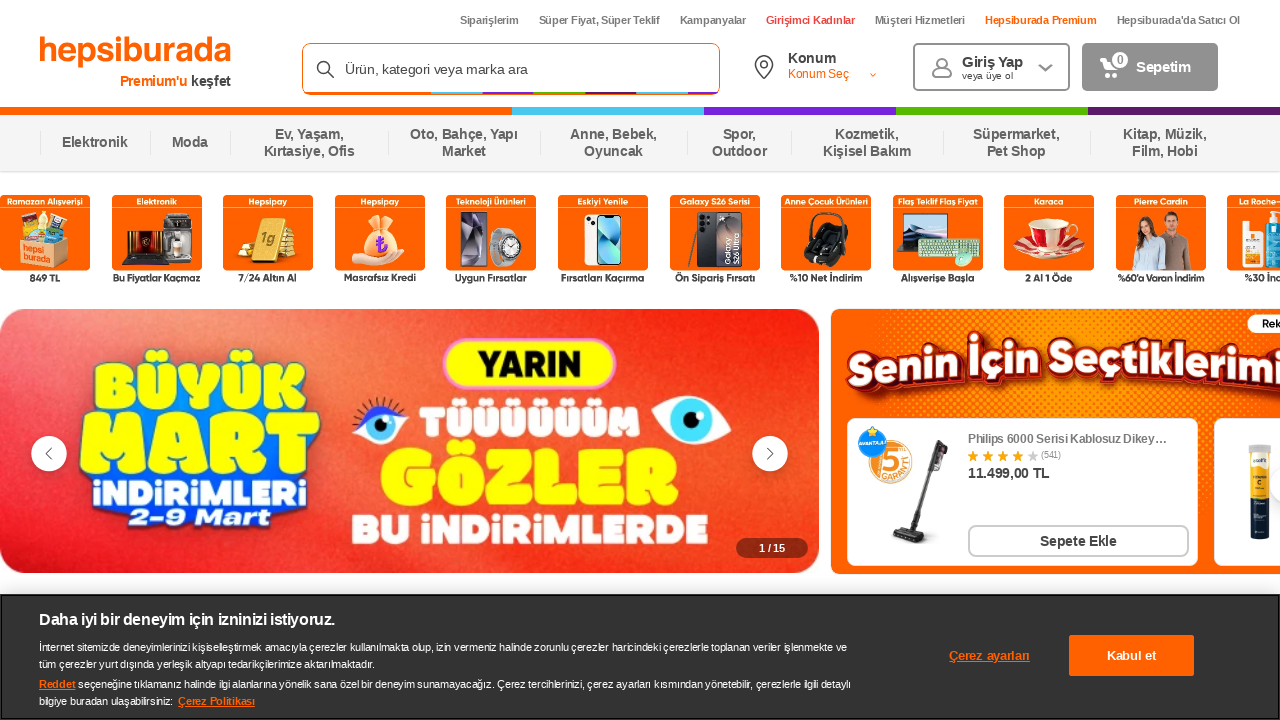

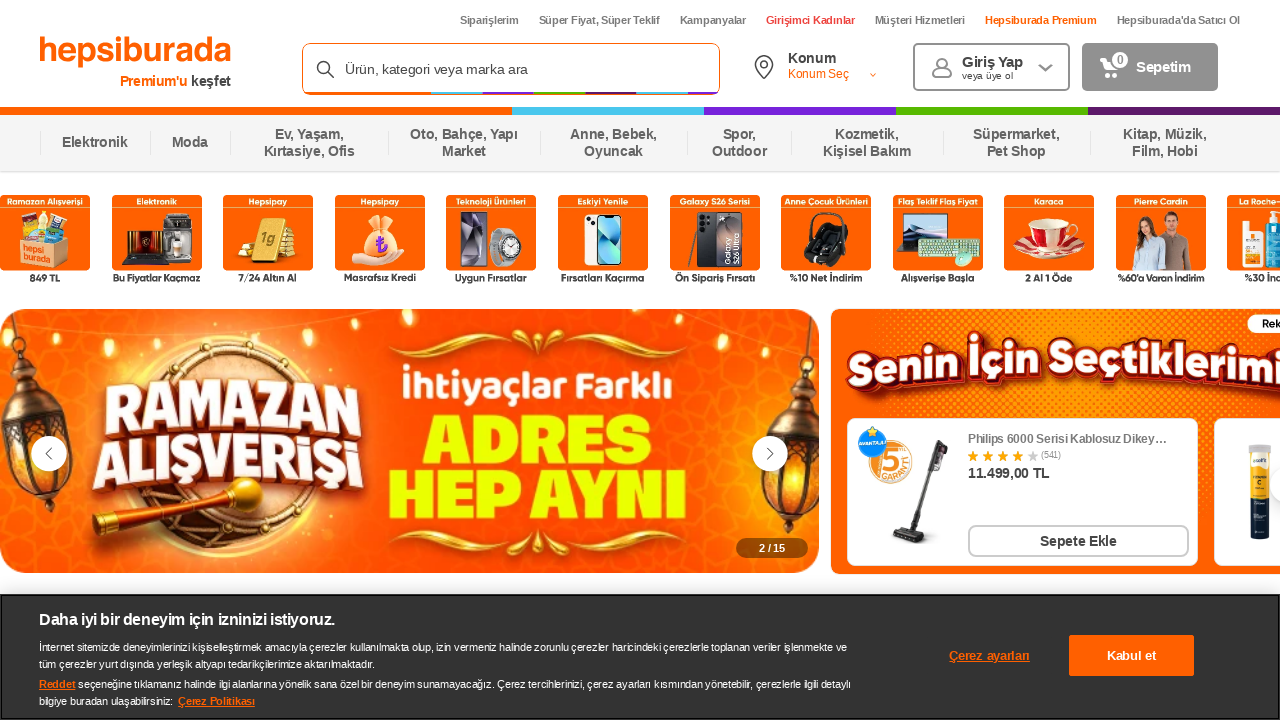